Tests focus action by clicking on an element with class "action-focus" and verifying the style change

Starting URL: https://example.cypress.io/commands/actions

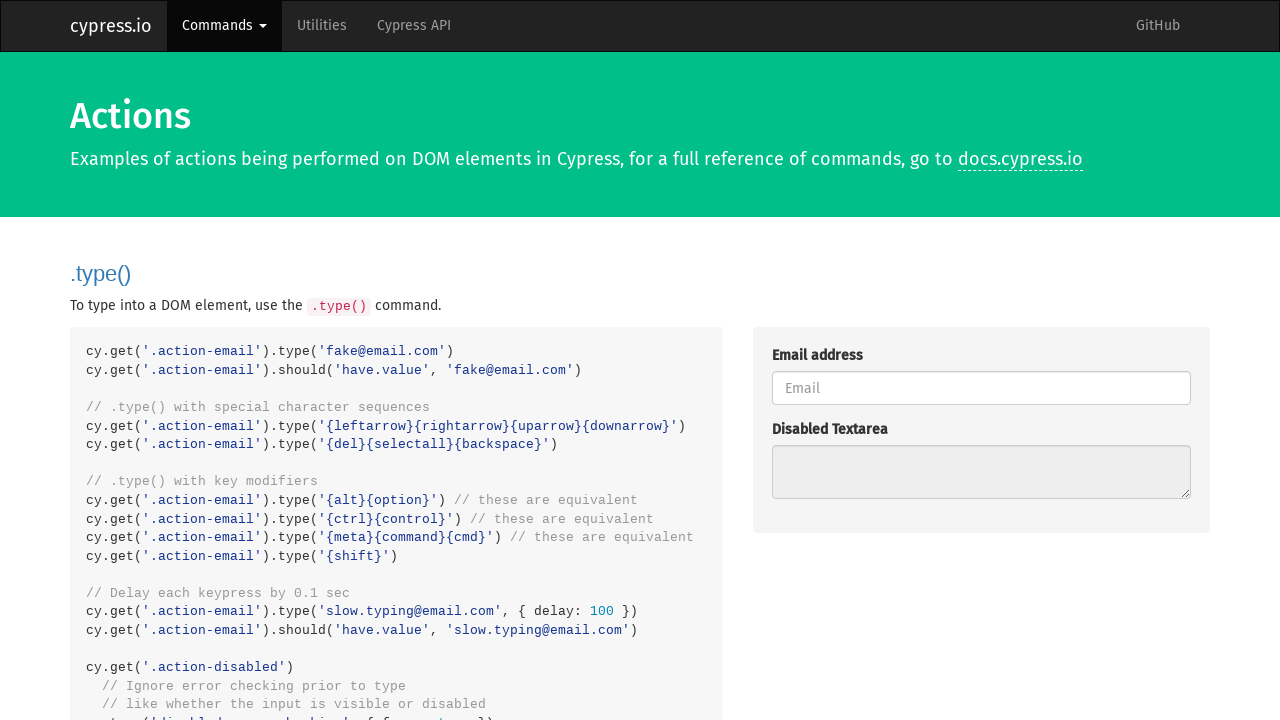

Navigated to actions page
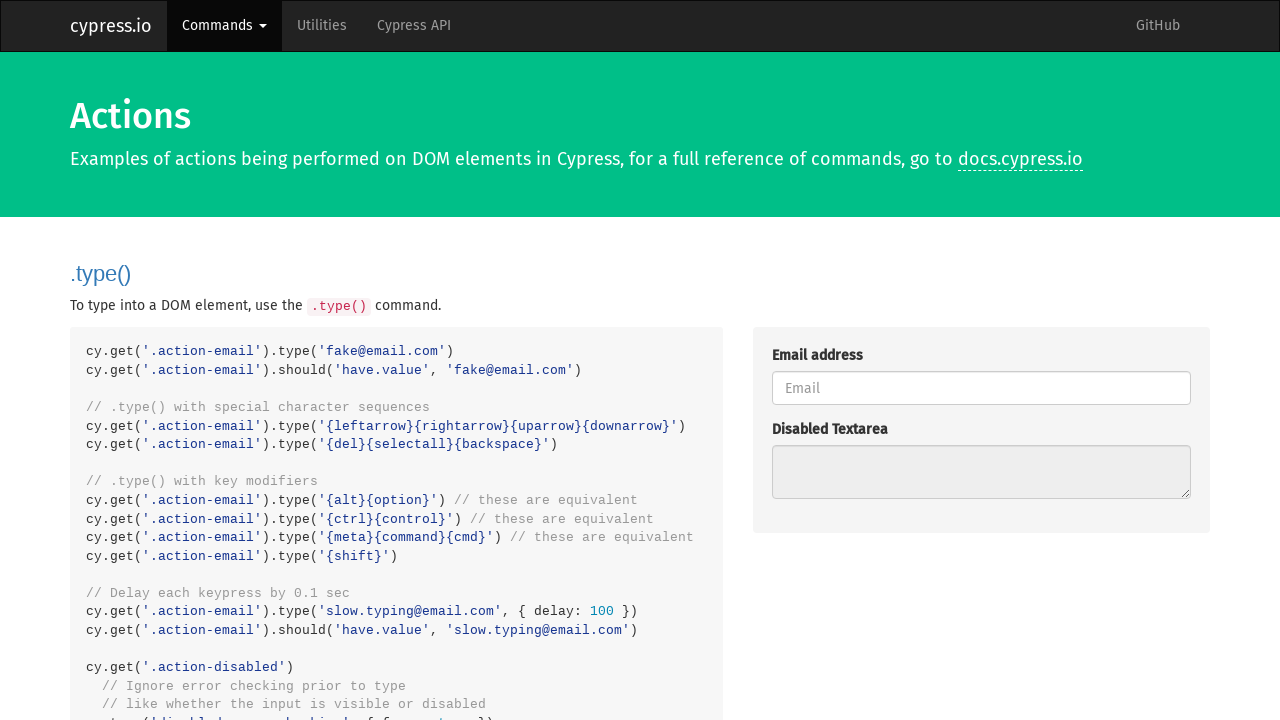

Clicked on element with class 'action-focus' at (981, 361) on .action-focus
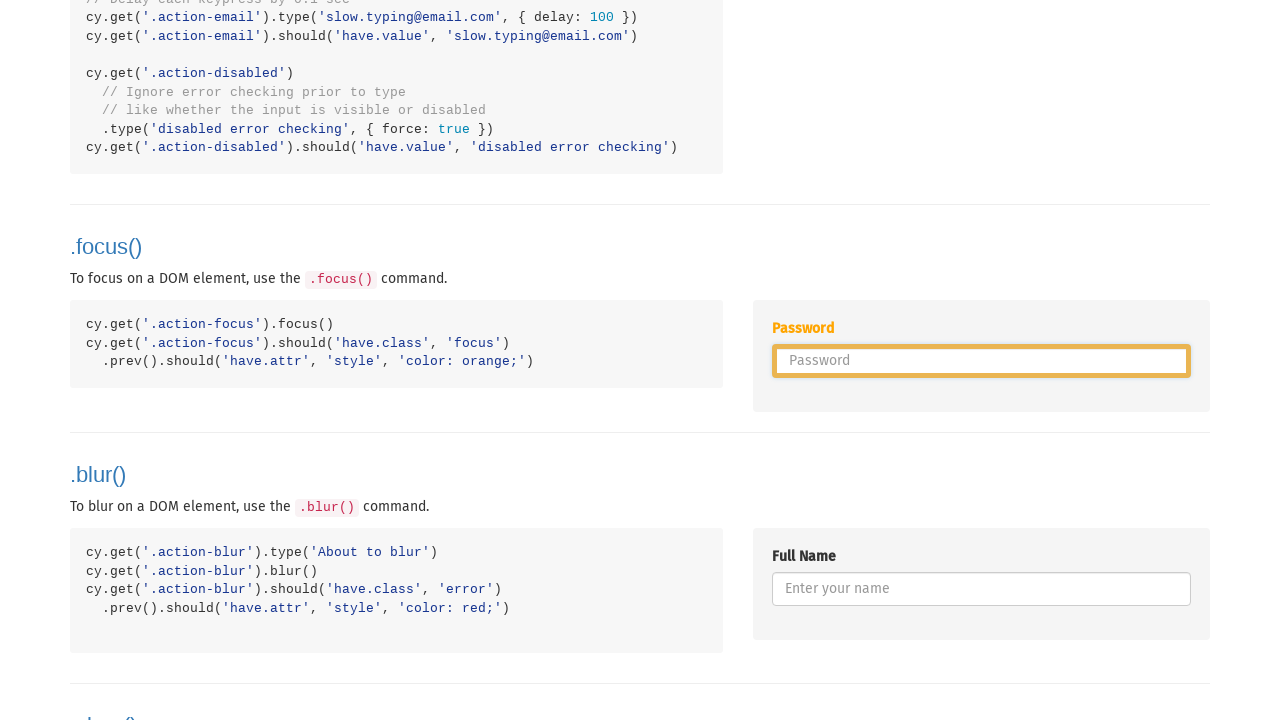

Located password label element
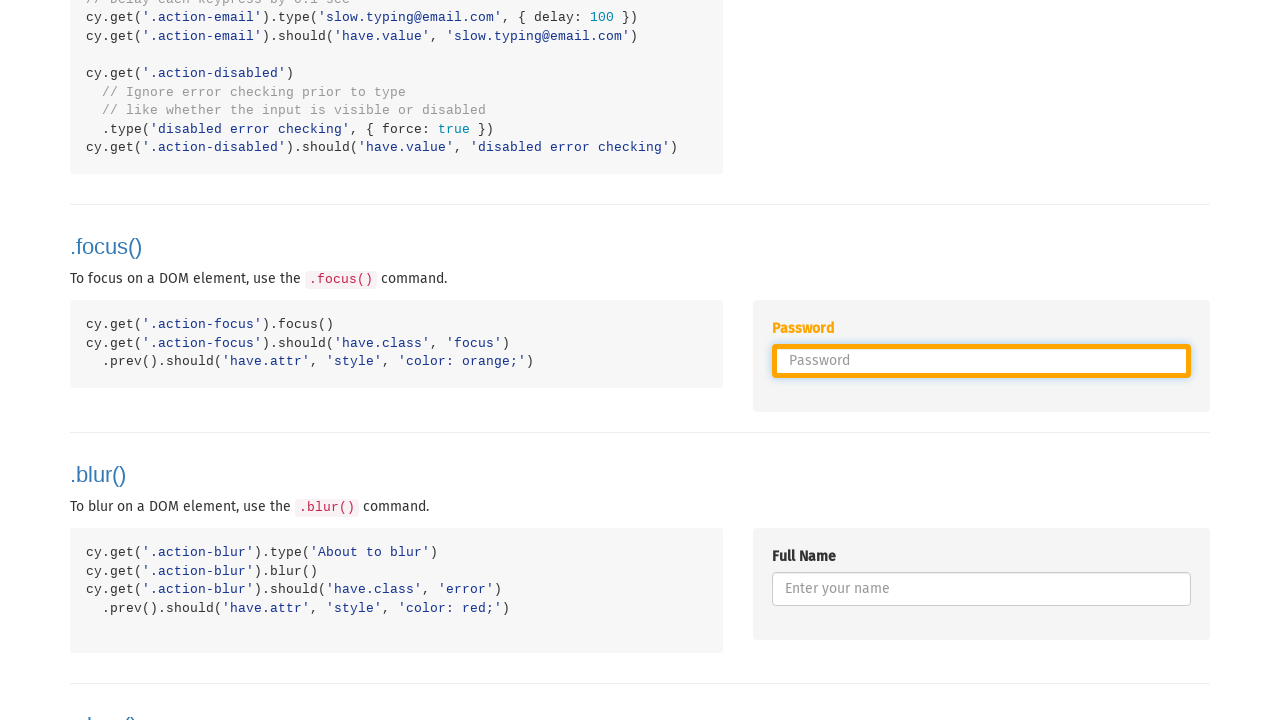

Verified that password label style contains 'color: orange'
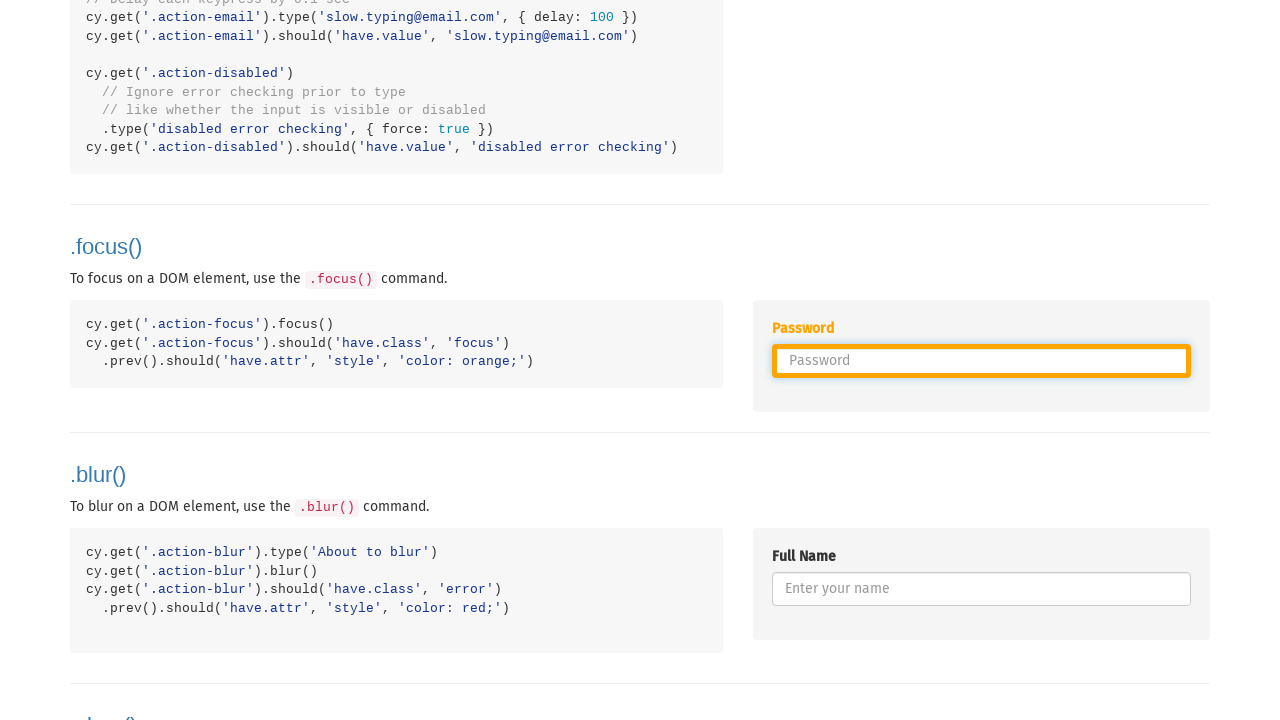

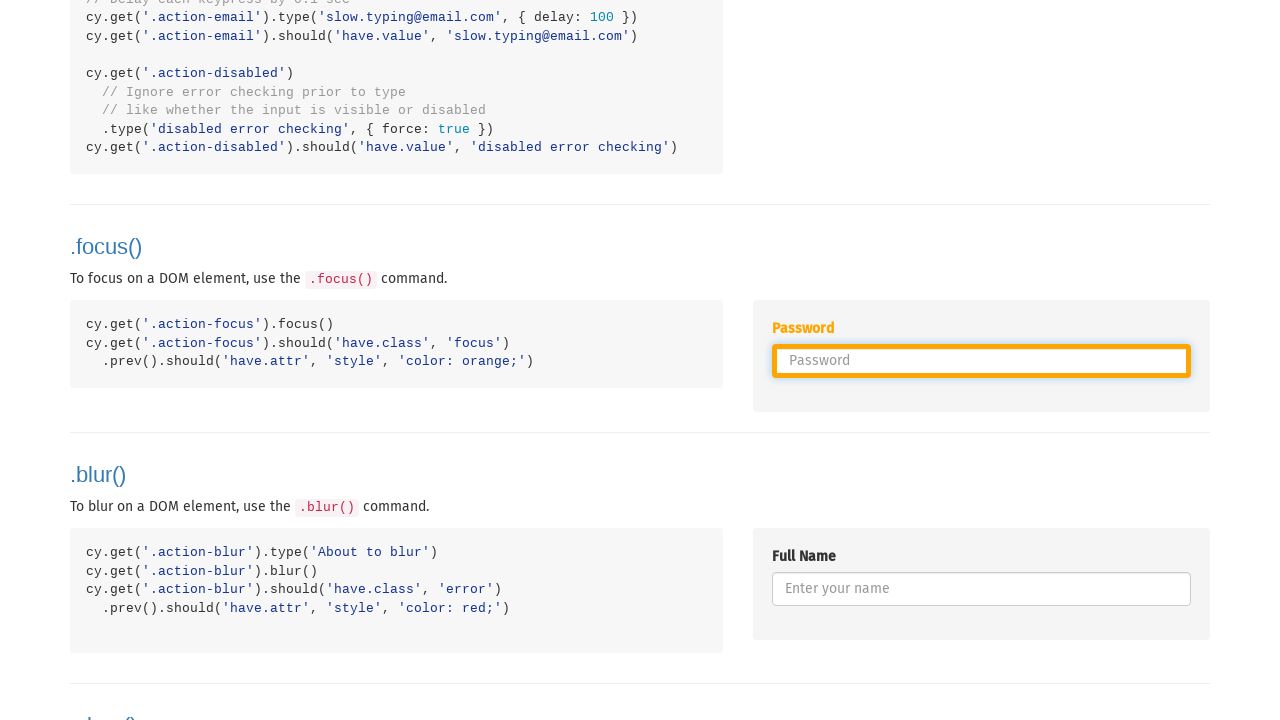